Opens the AGL Australia homepage and waits for it to load

Starting URL: https://www.agl.com.au/

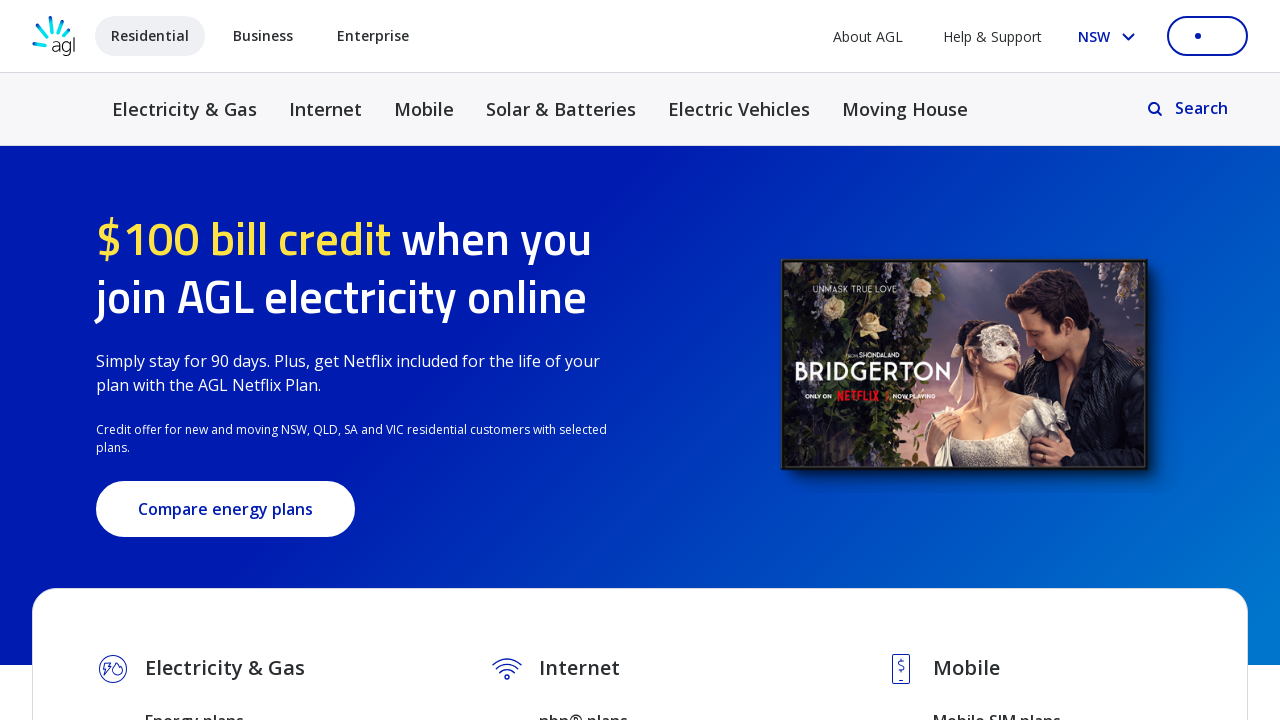

AGL Australia homepage DOM content loaded
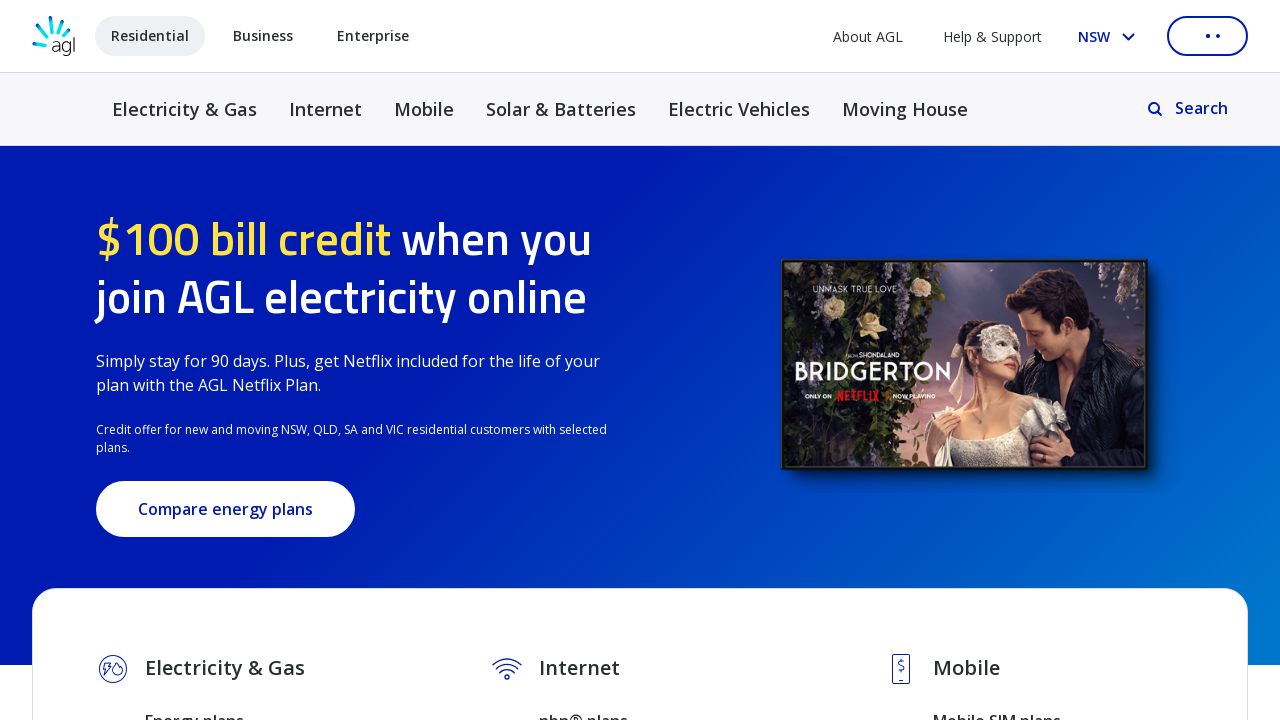

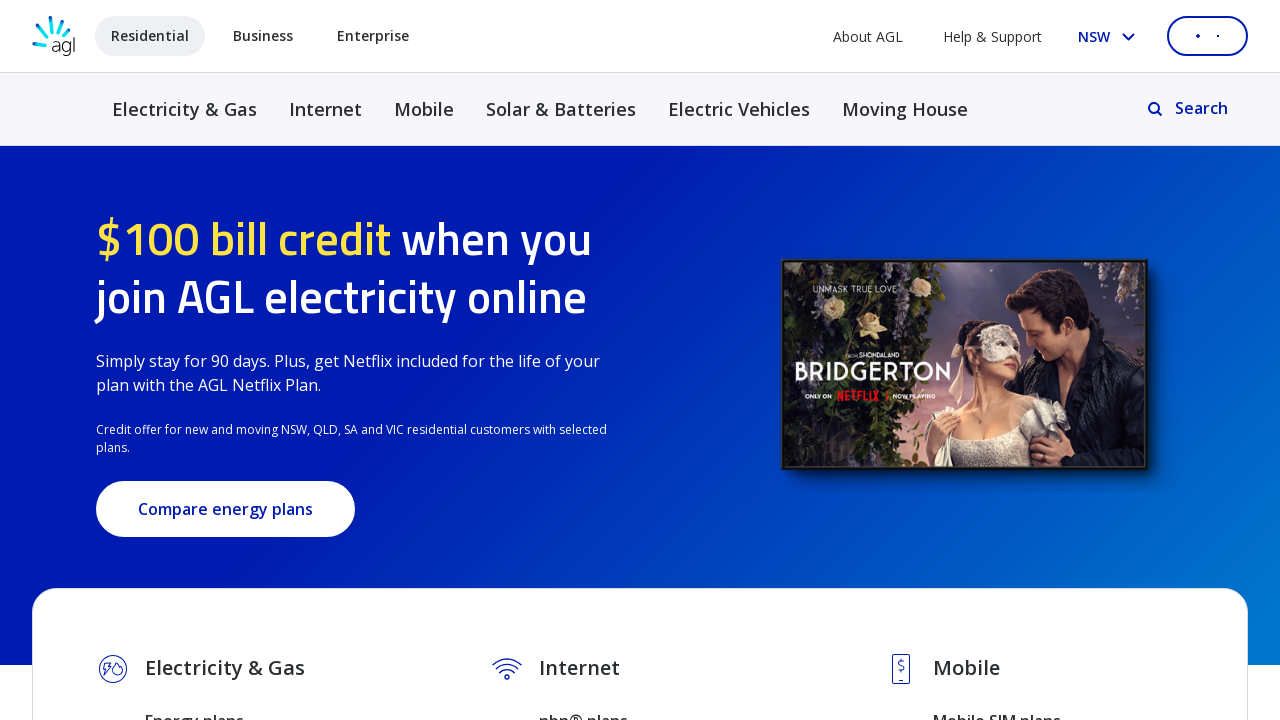